Verifies that the Elemental Selenium link has the correct href attribute

Starting URL: https://the-internet.herokuapp.com/

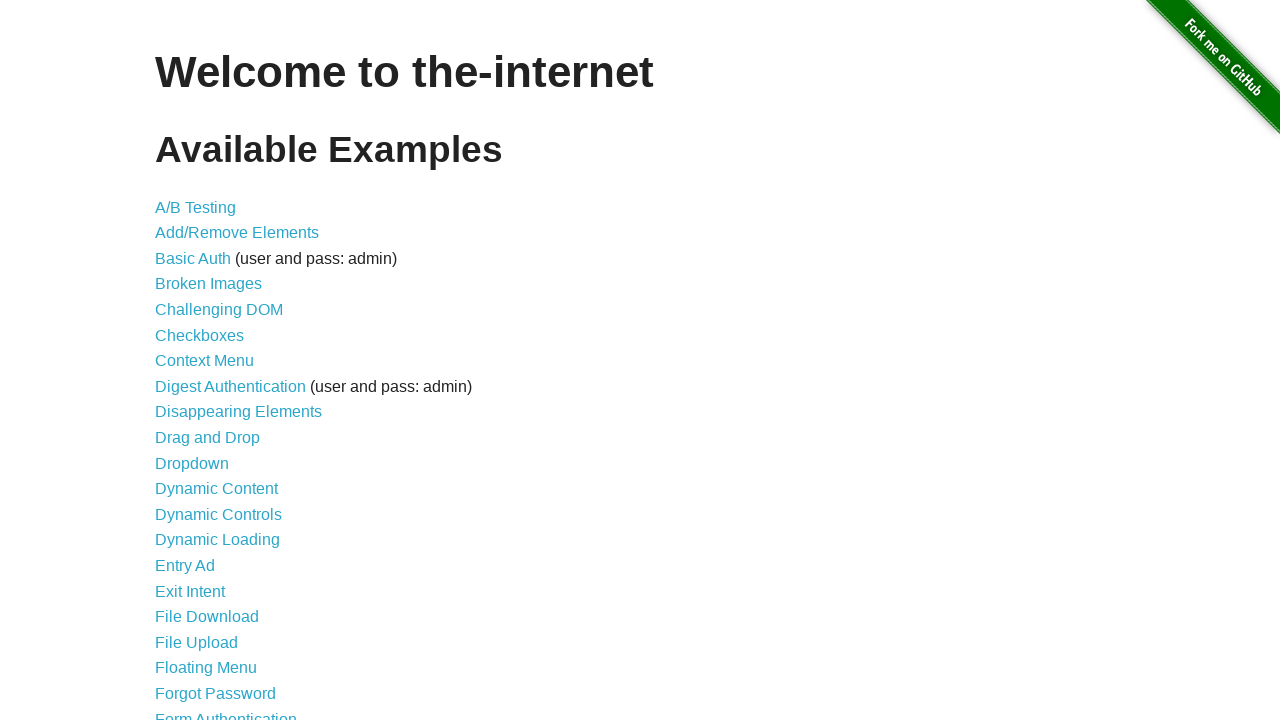

Clicked on Form Authentication link at (226, 712) on text='Form Authentication'
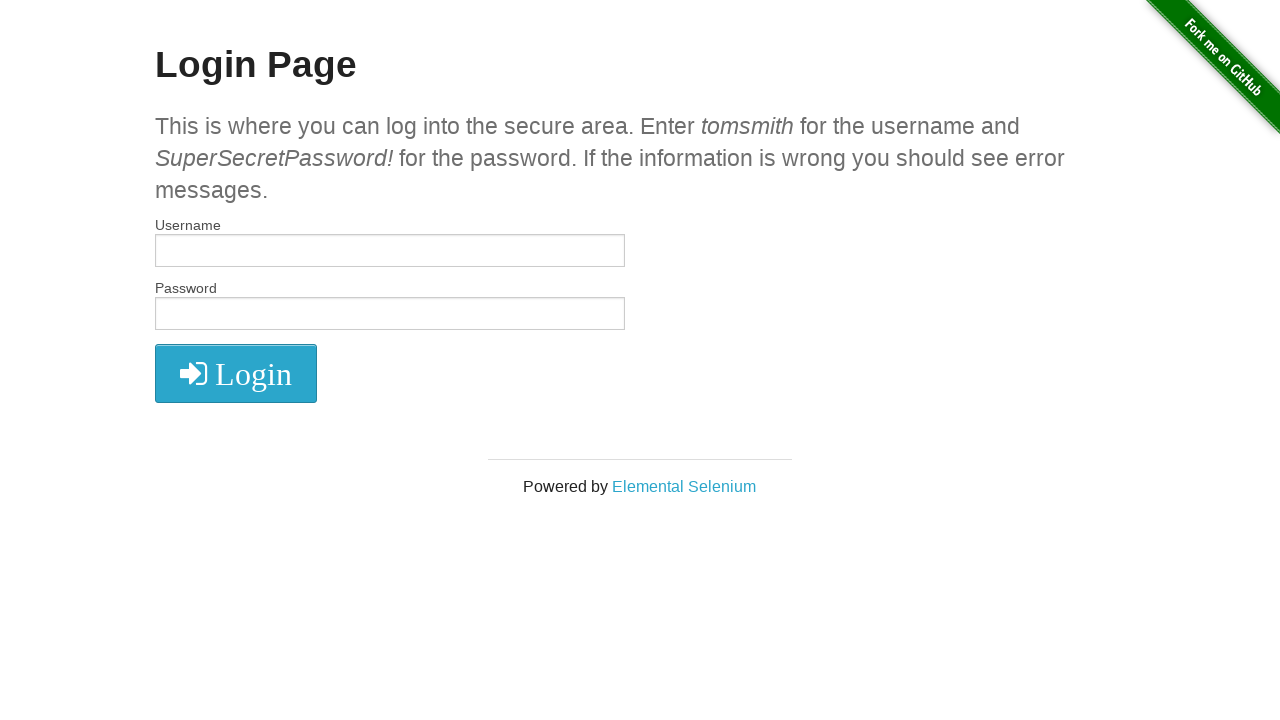

Located Elemental Selenium link element
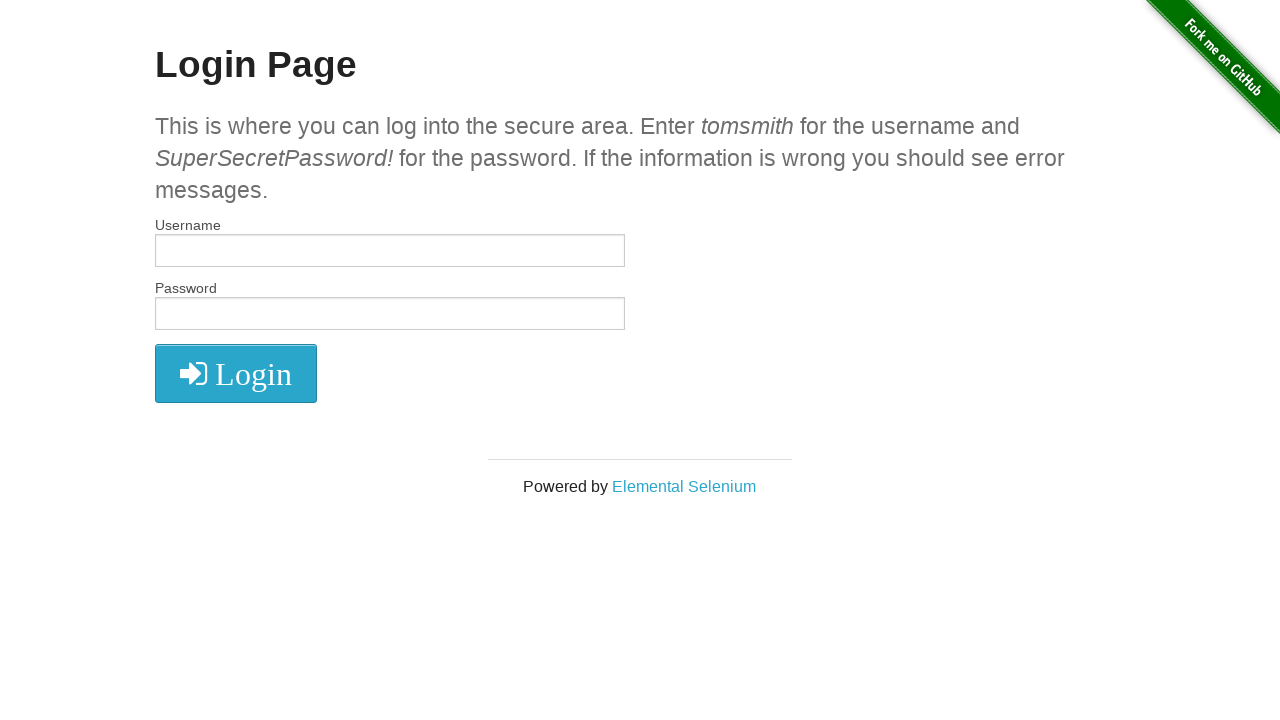

Retrieved href attribute from Elemental Selenium link
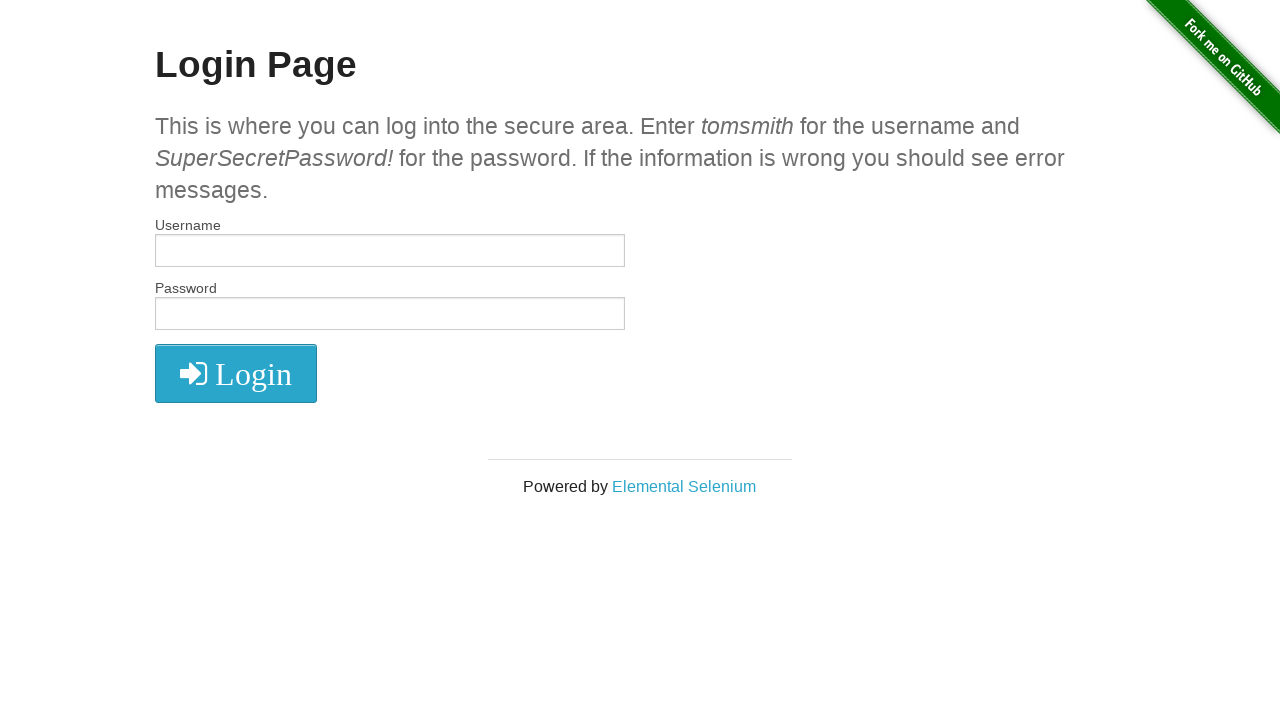

Verified that href attribute equals 'http://elementalselenium.com/'
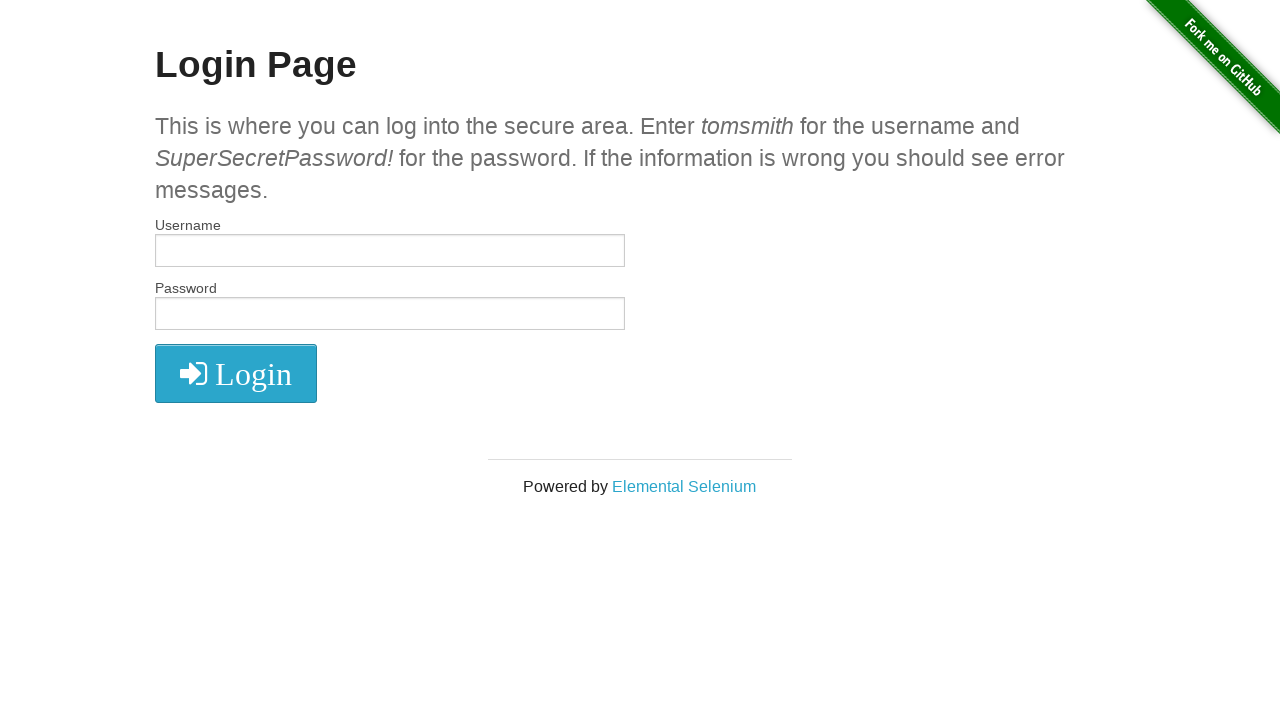

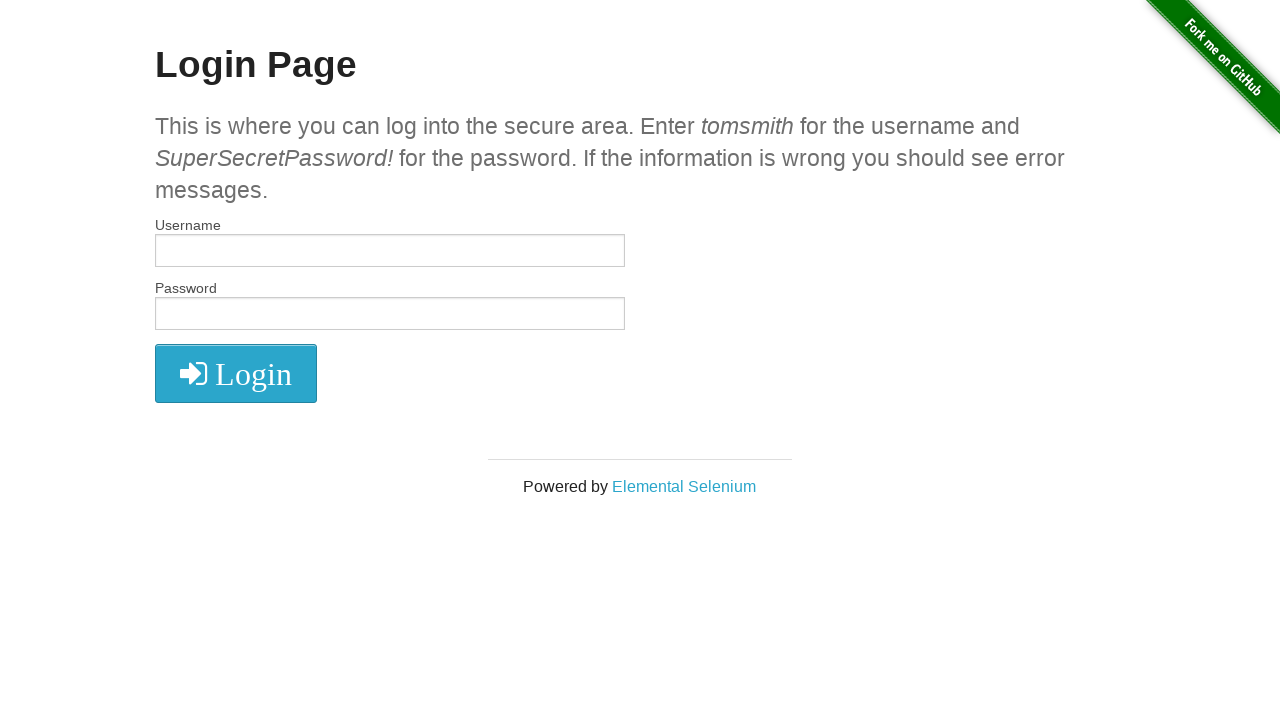